Tests window/tab handling by clicking a link that opens a new window and switching to it

Starting URL: https://the-internet.herokuapp.com/windows

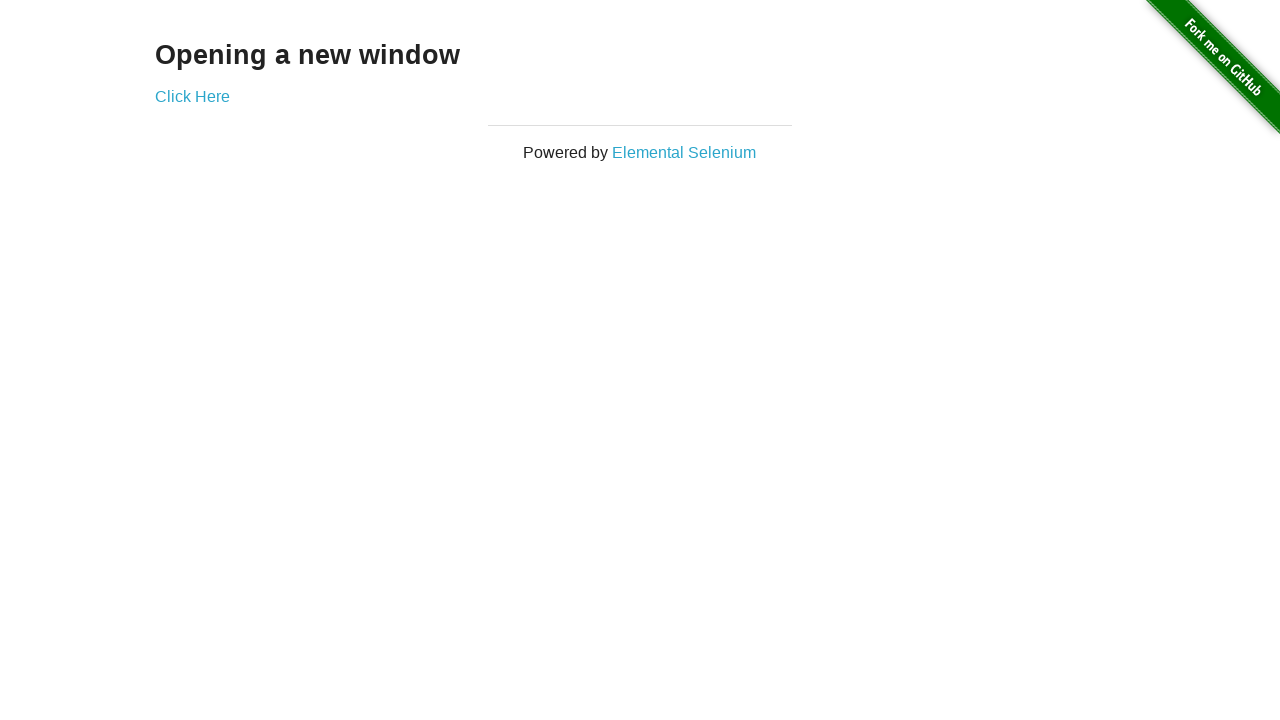

Clicked 'Click Here' link to open new window at (192, 96) on text=Click Here
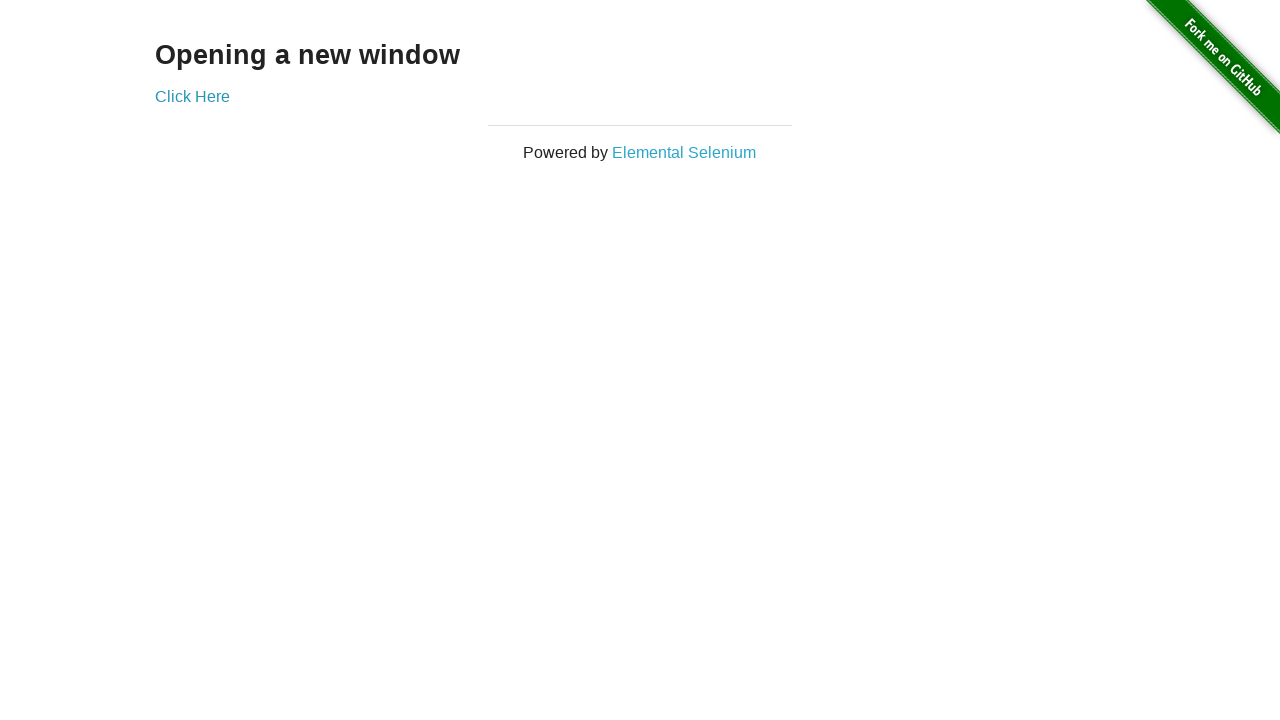

Captured new page/tab handle
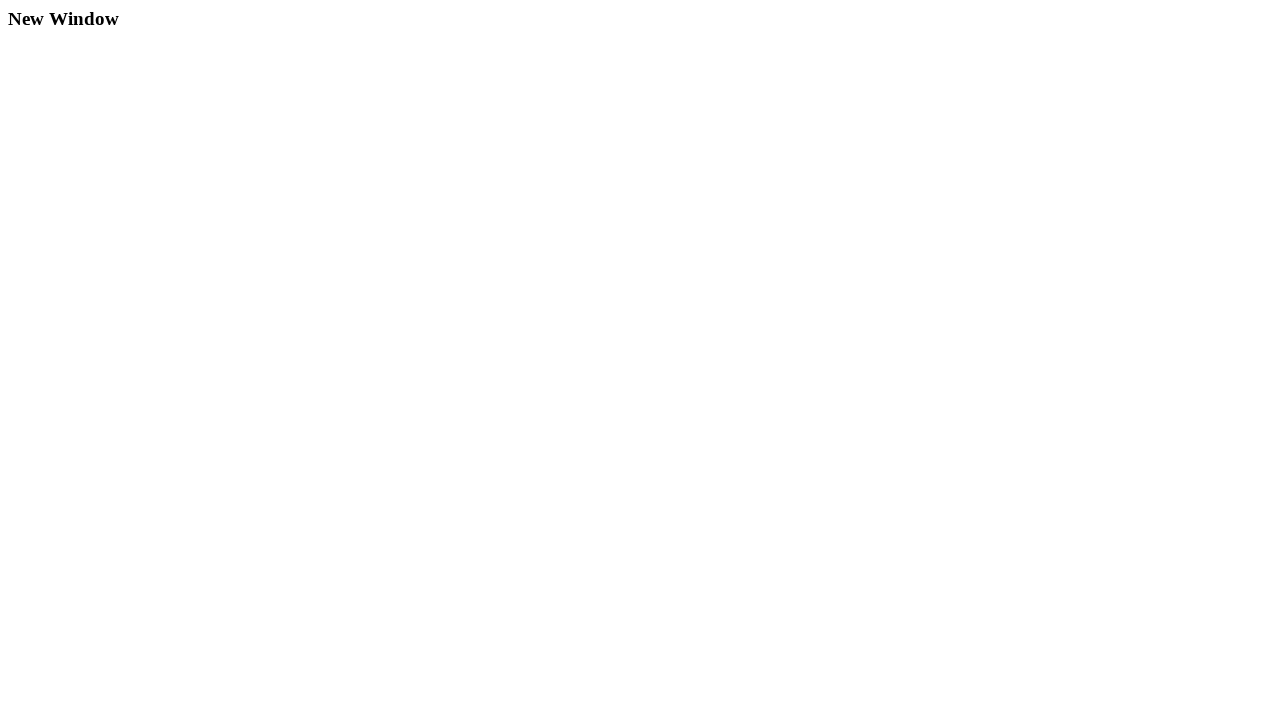

New page loaded successfully
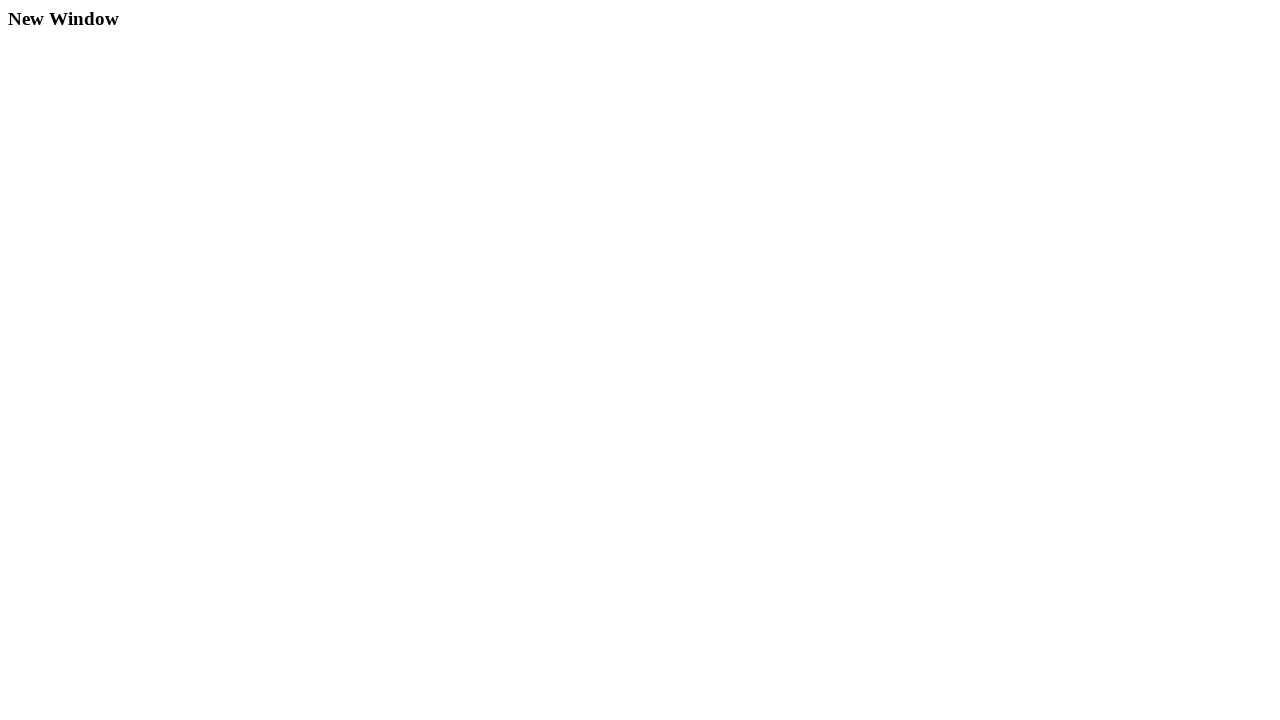

Verified new window title is 'New Window'
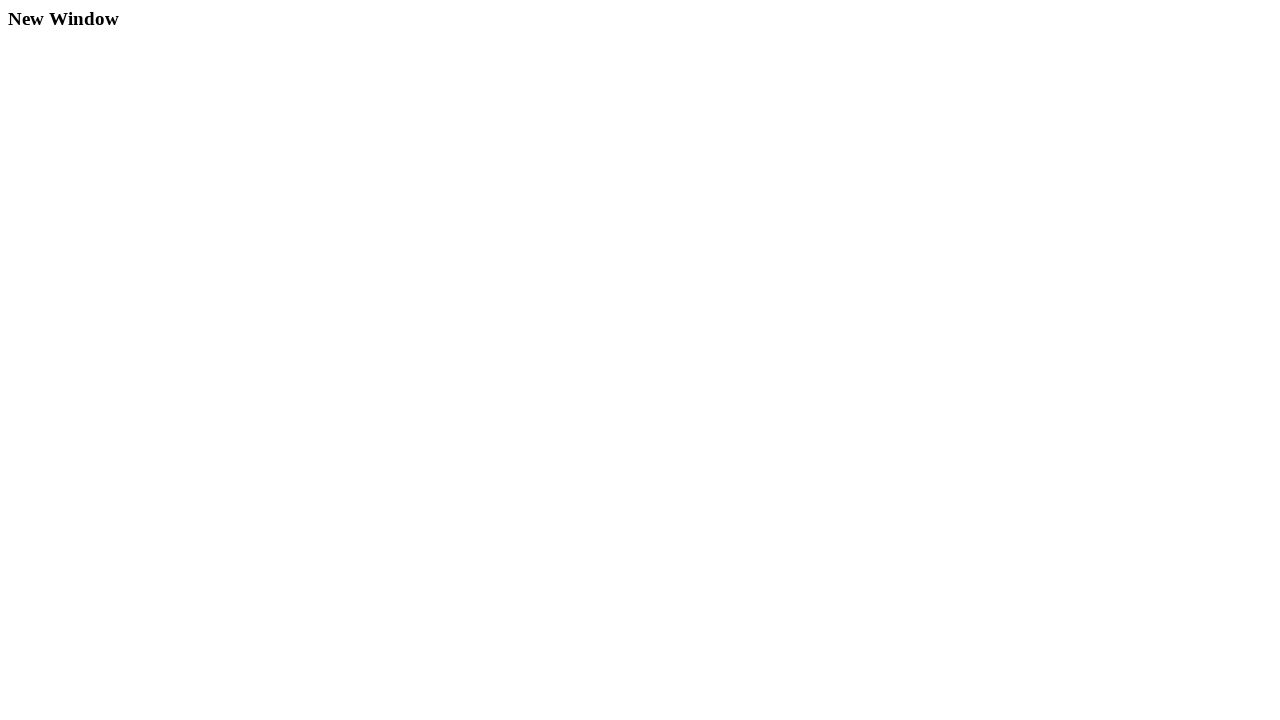

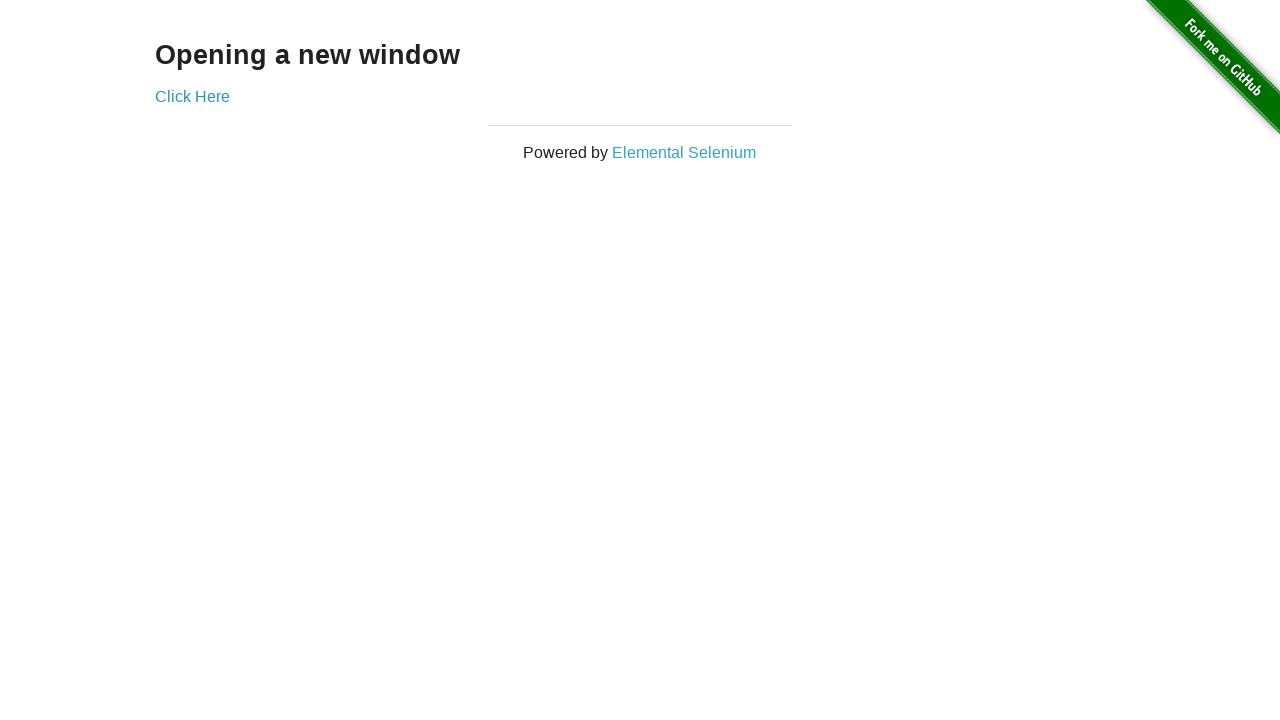